Tests mouse move and press (click and hold) functionality by moving to a clickable element and pressing the mouse button down on it.

Starting URL: https://www.selenium.dev/selenium/web/mouse_interaction.html

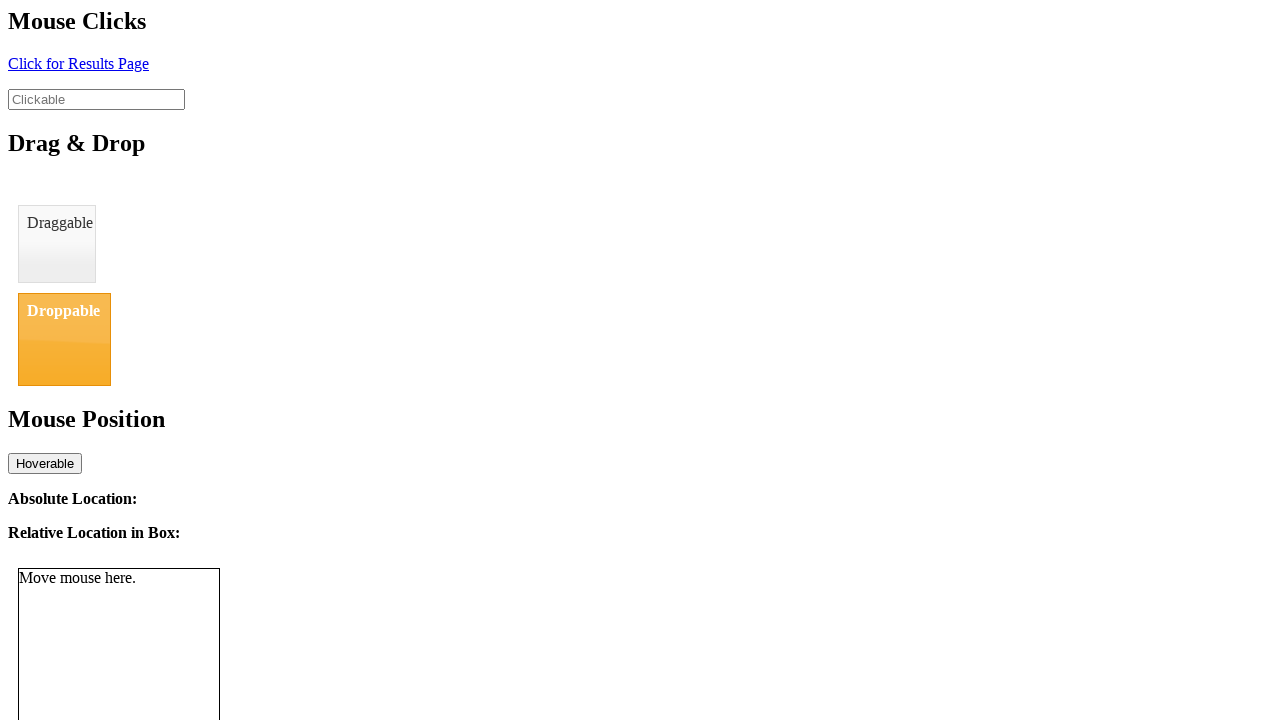

Located the clickable element with ID 'clickable'
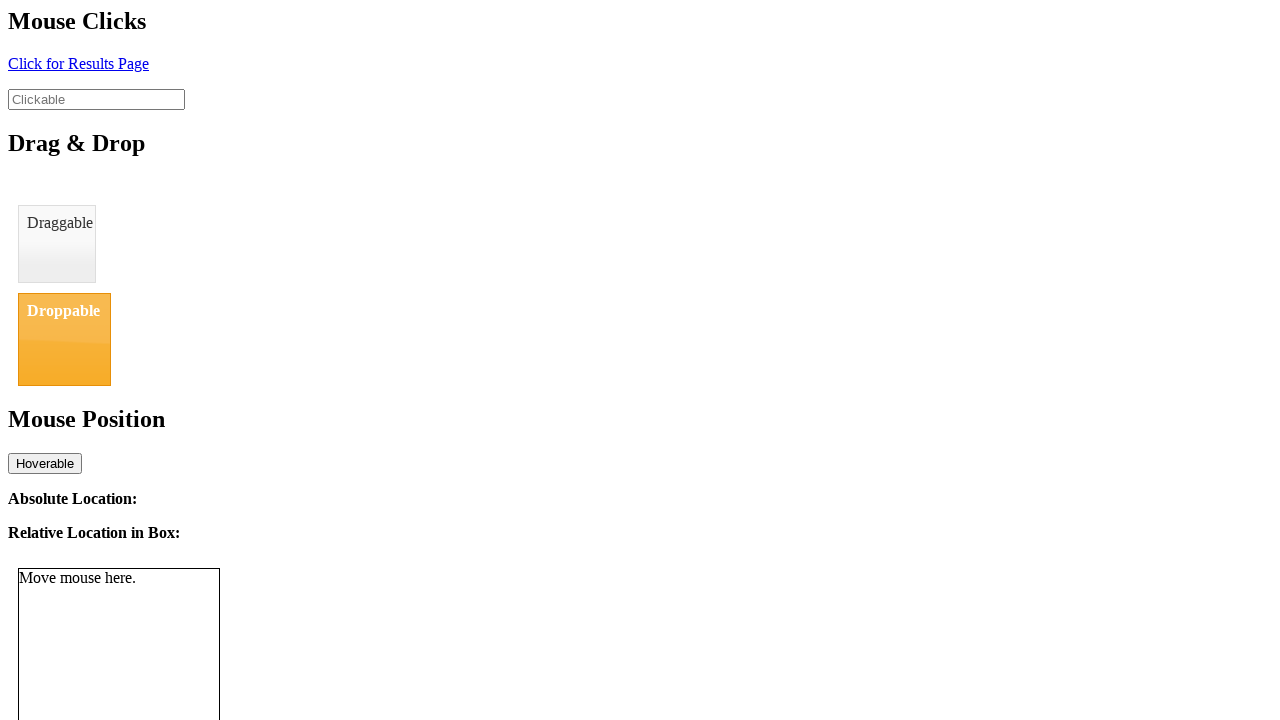

Moved mouse to the clickable element at (96, 99) on #clickable
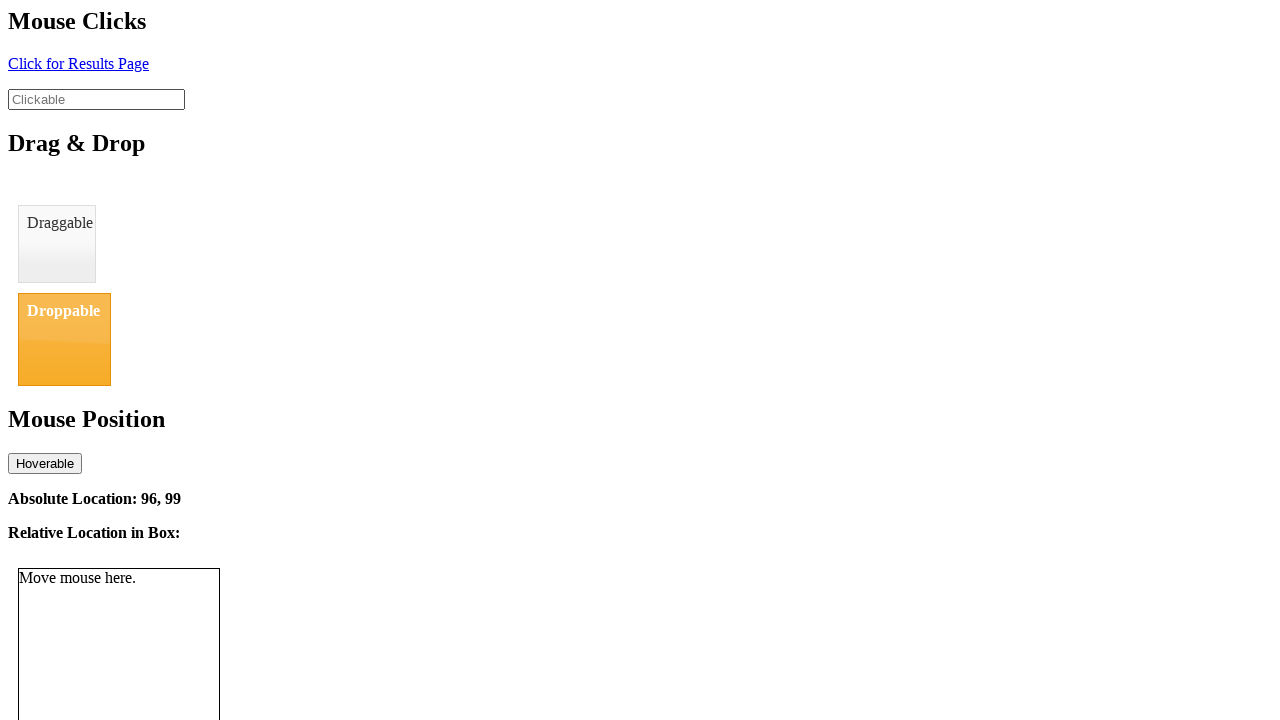

Pressed and held mouse button down on the element at (96, 99)
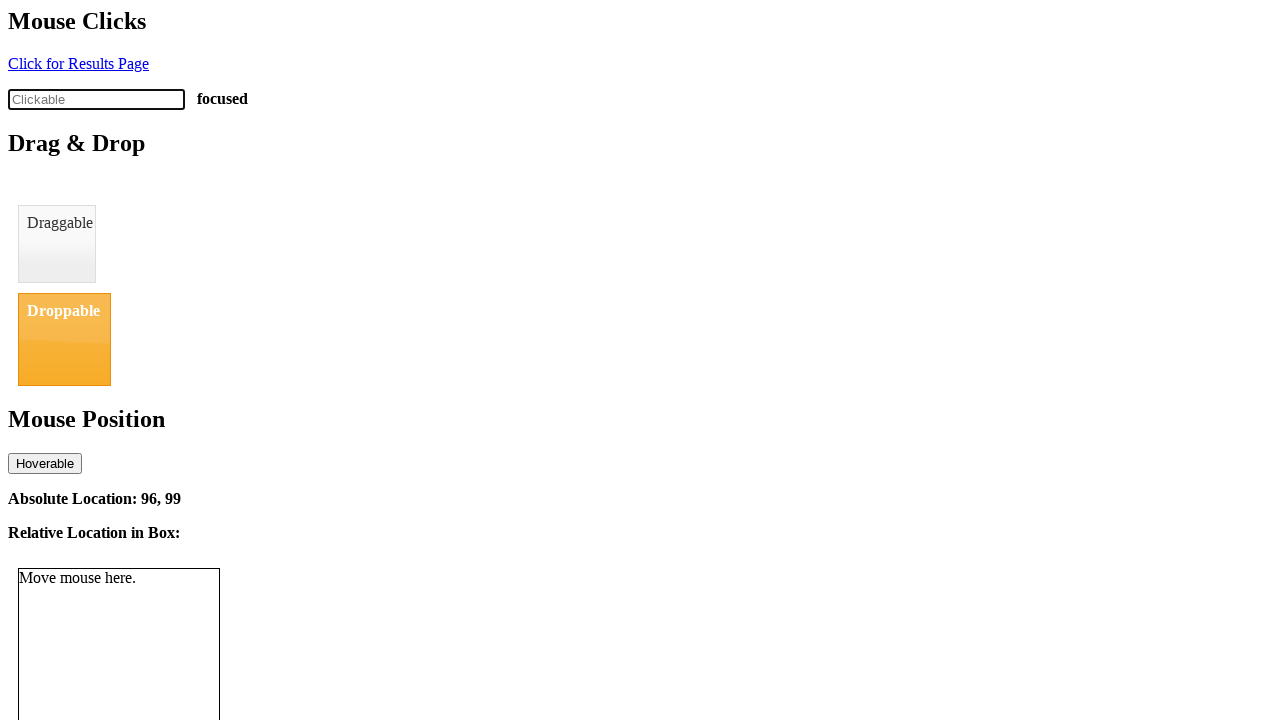

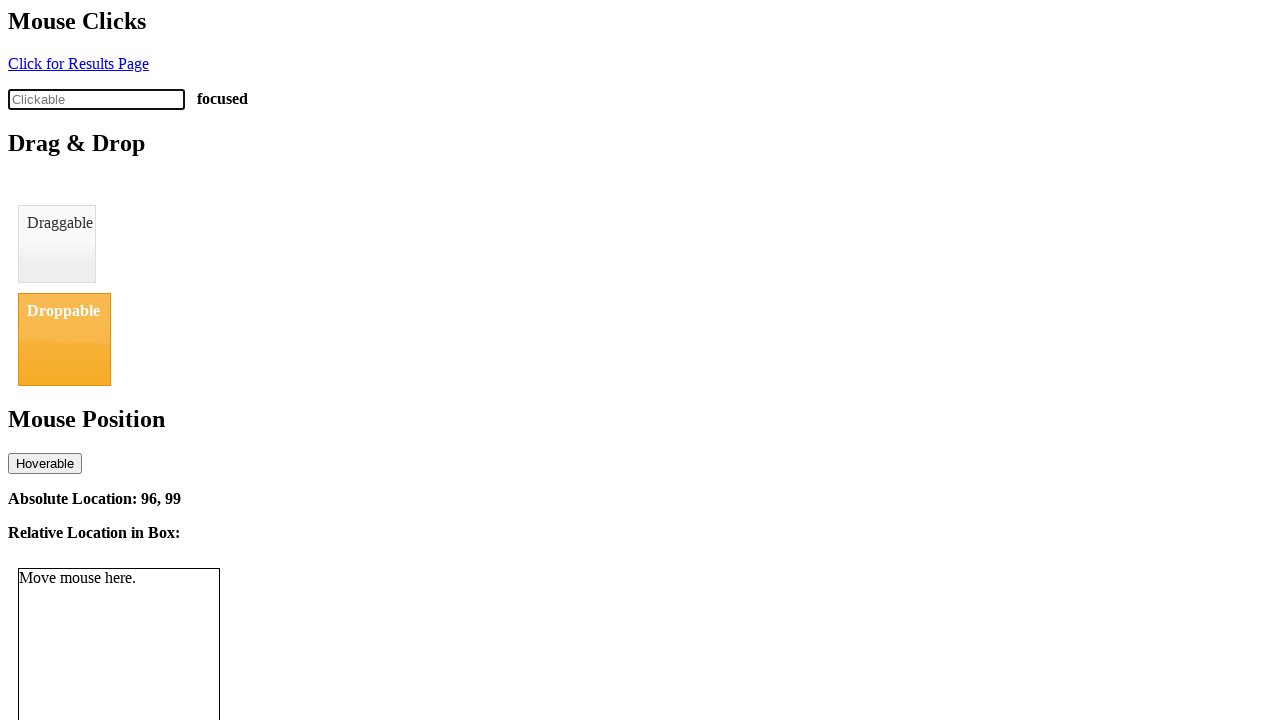